Tests filtering products by price in descending order by selecting the price descending option from a dropdown and verifying products are displayed.

Starting URL: https://enviopack-challenge-frontend-leotardi.netlify.app/

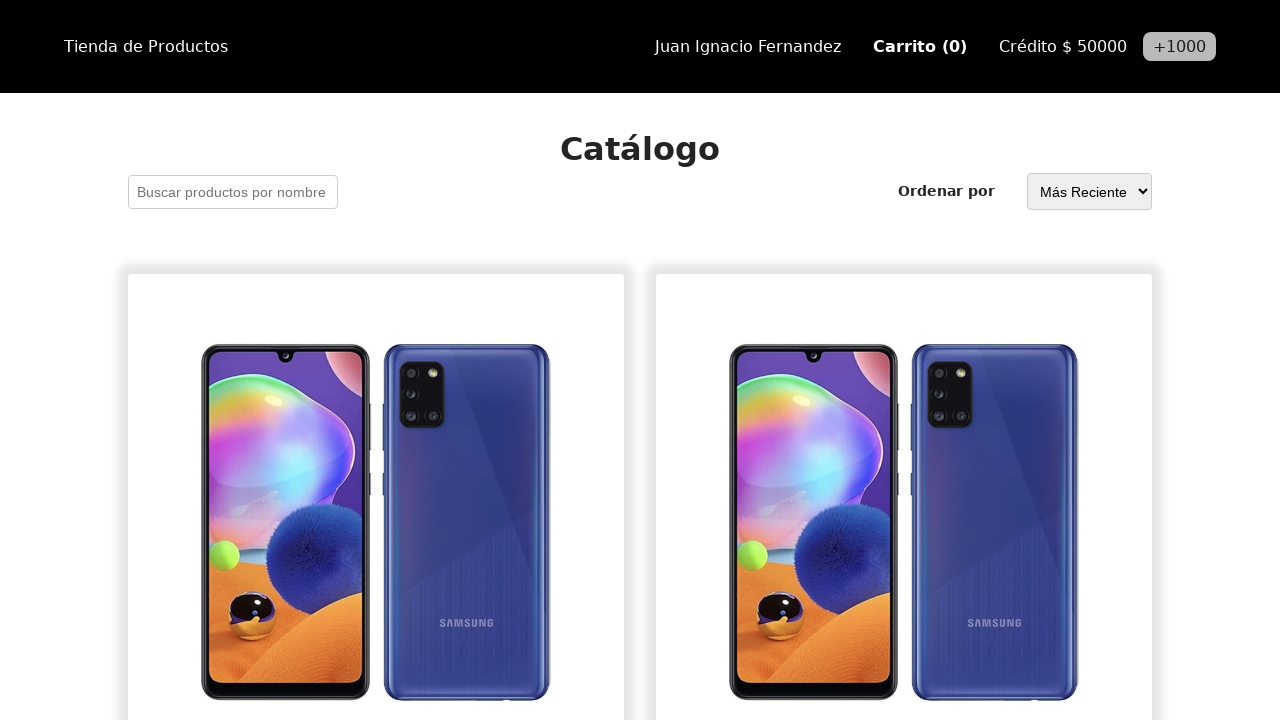

Selected price descending option from sort dropdown on internal:label="Ordenar por"i
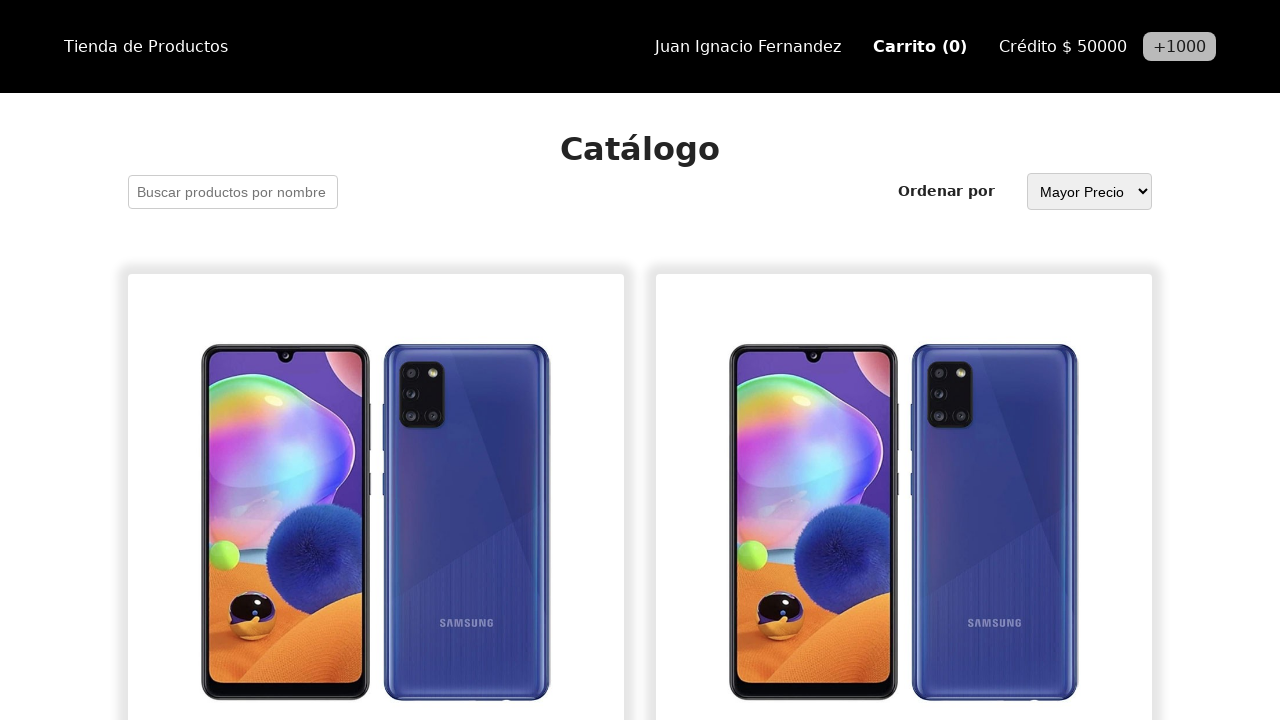

Products loaded after sorting by price descending
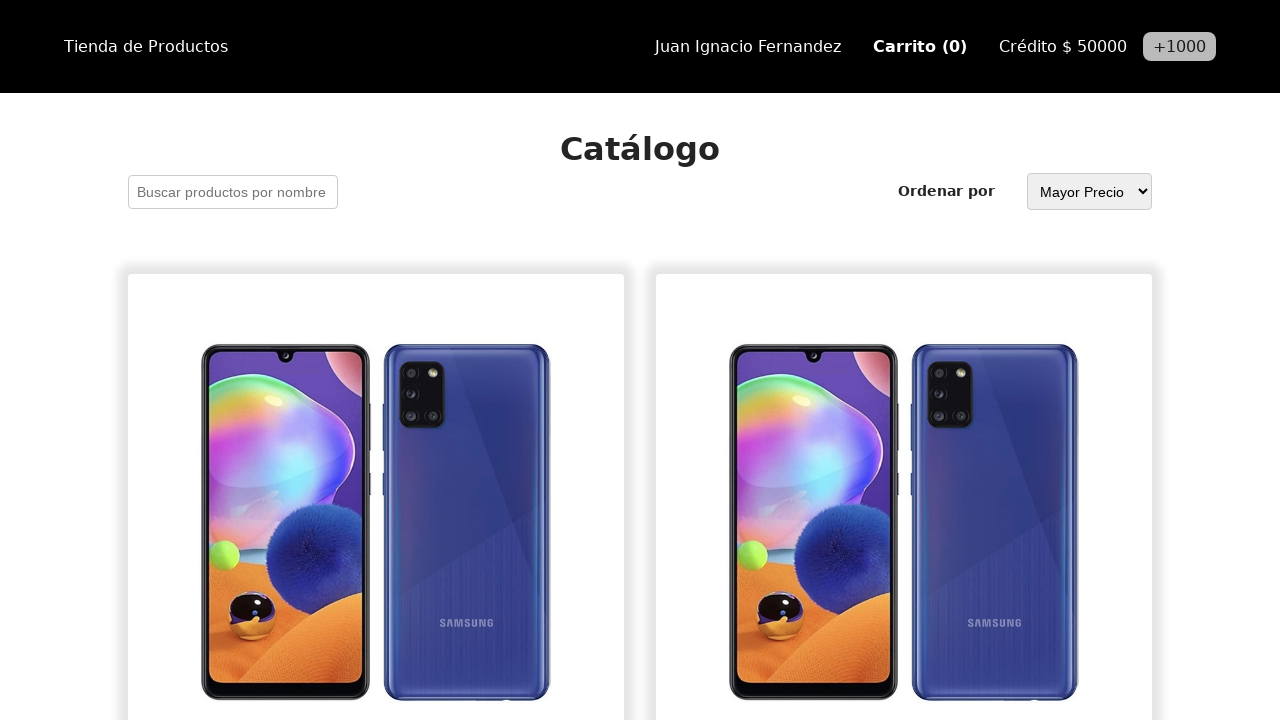

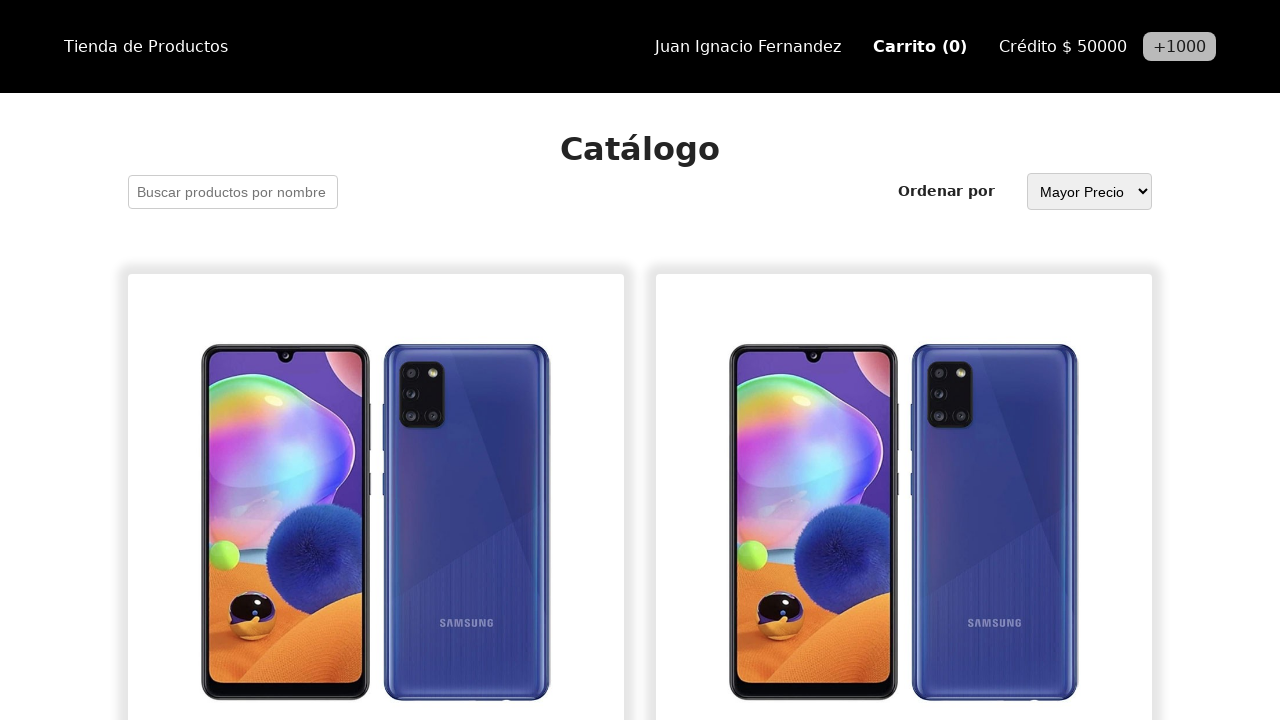